Clicks Dropdown link and verifies the page header text

Starting URL: https://the-internet.herokuapp.com/

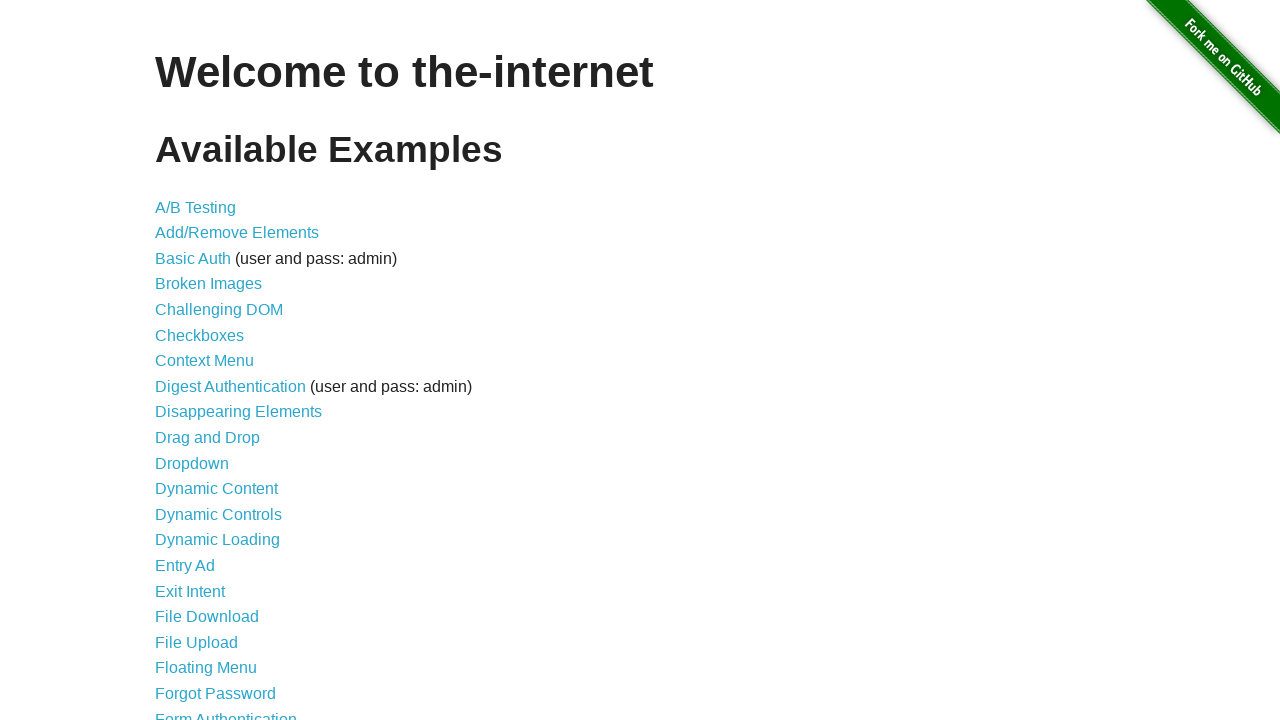

Clicked Dropdown link at (192, 463) on a[href='/dropdown']
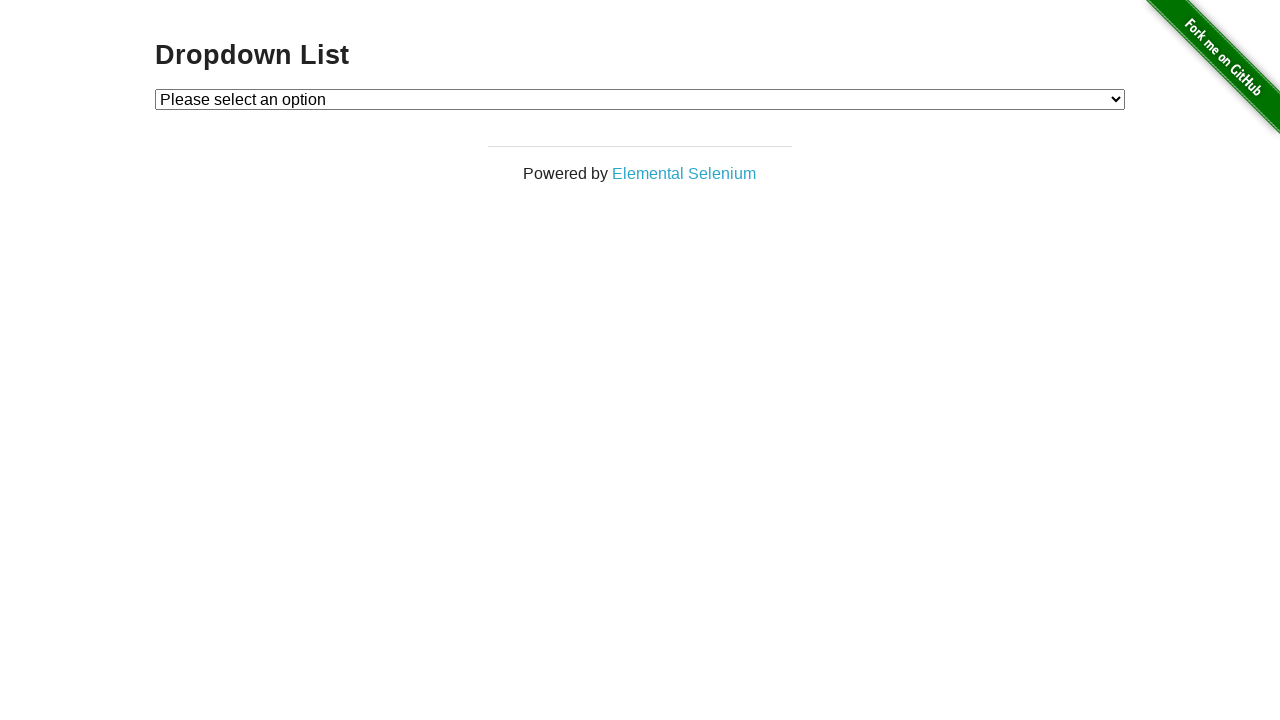

Waited for page header to load
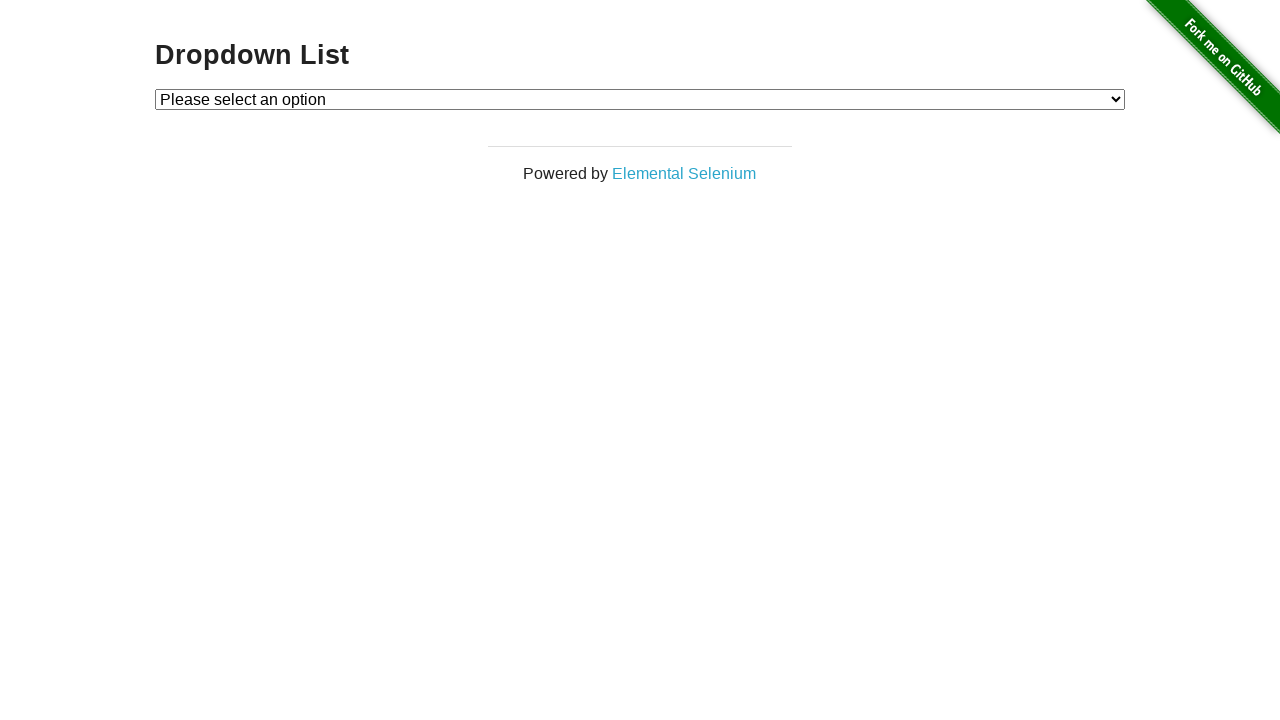

Retrieved header text from h3 element
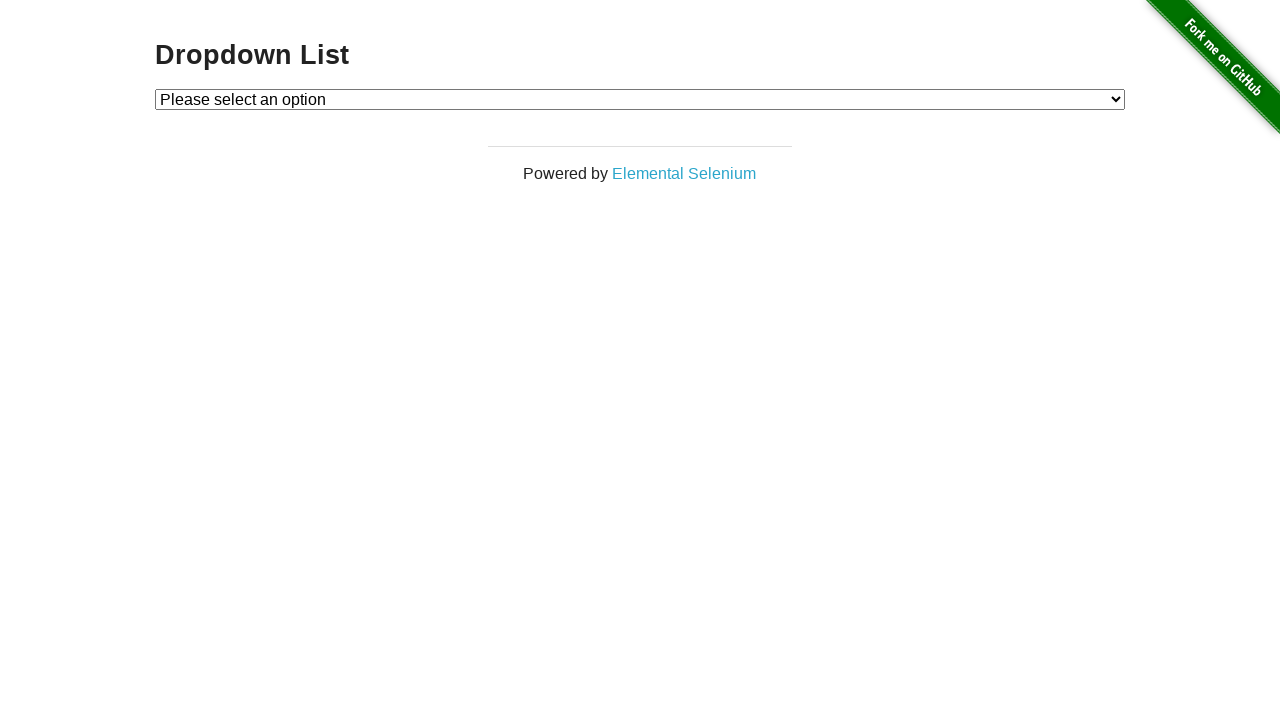

Verified header text matches 'Dropdown List'
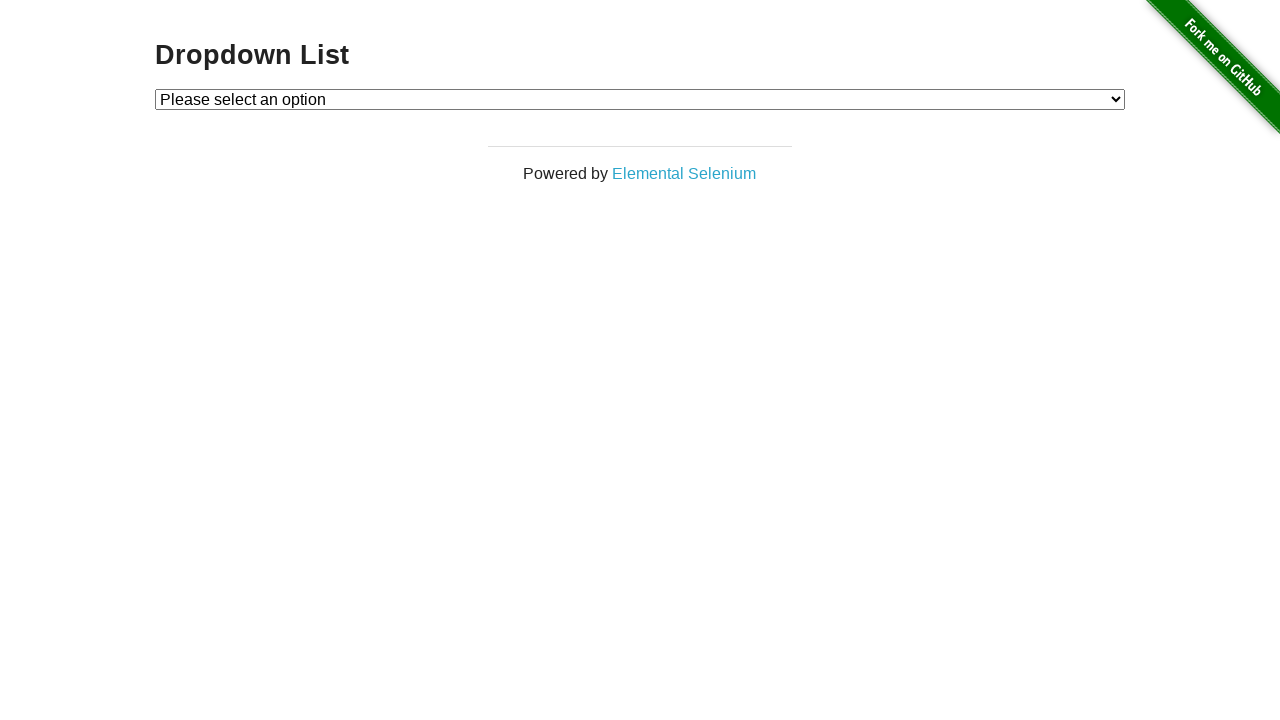

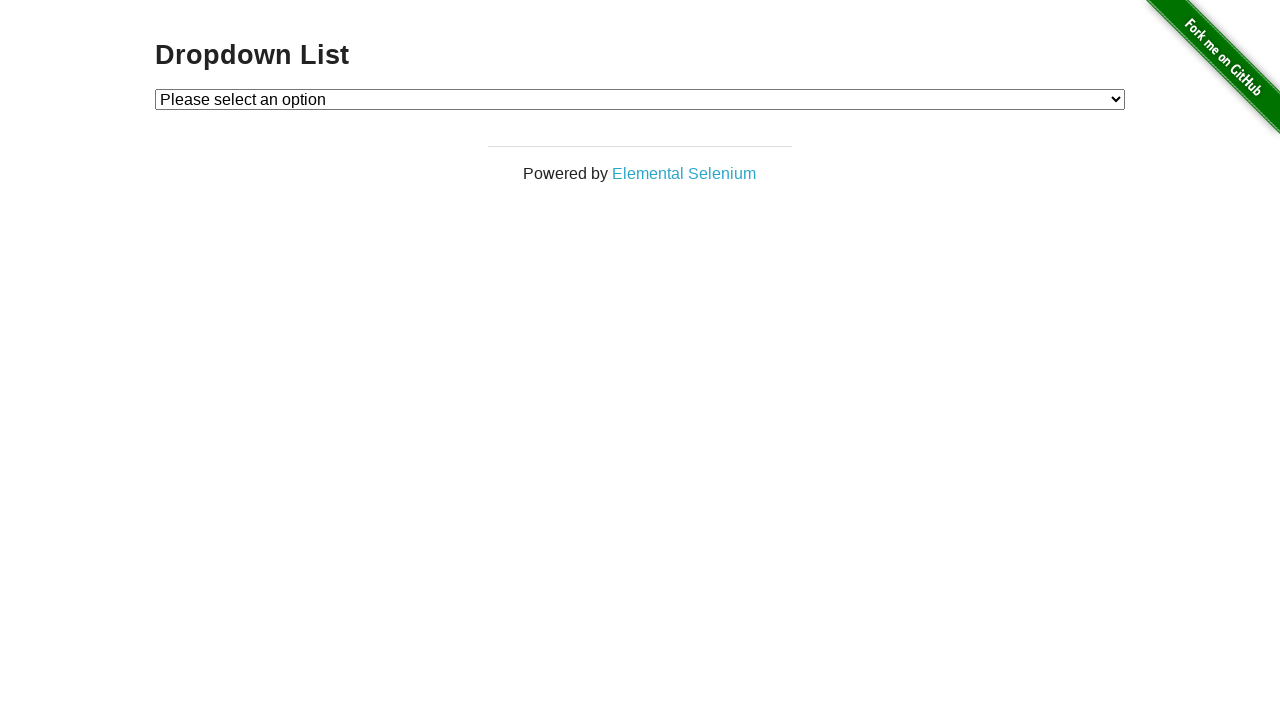